Tests sorting the Due column in ascending order by clicking the column header and verifying the values are sorted correctly using CSS nth-child selectors.

Starting URL: http://the-internet.herokuapp.com/tables

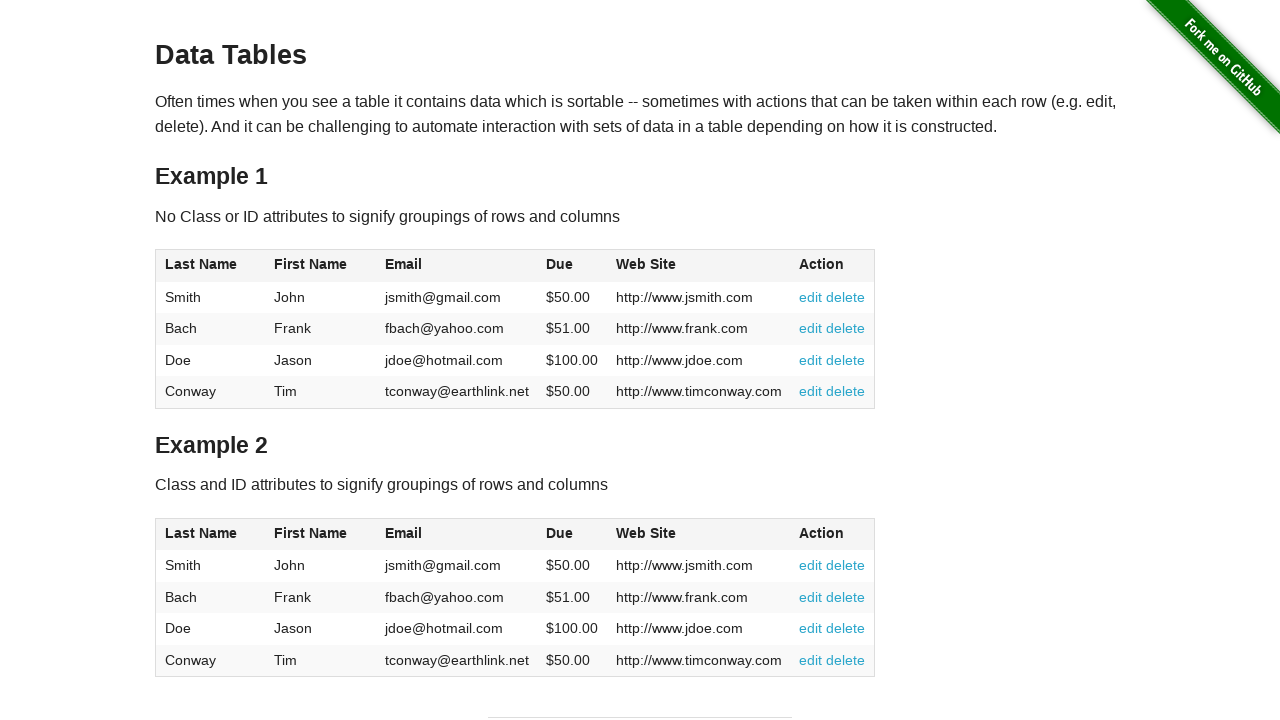

Clicked the Due column header (4th column) to sort ascending at (572, 266) on #table1 thead tr th:nth-child(4)
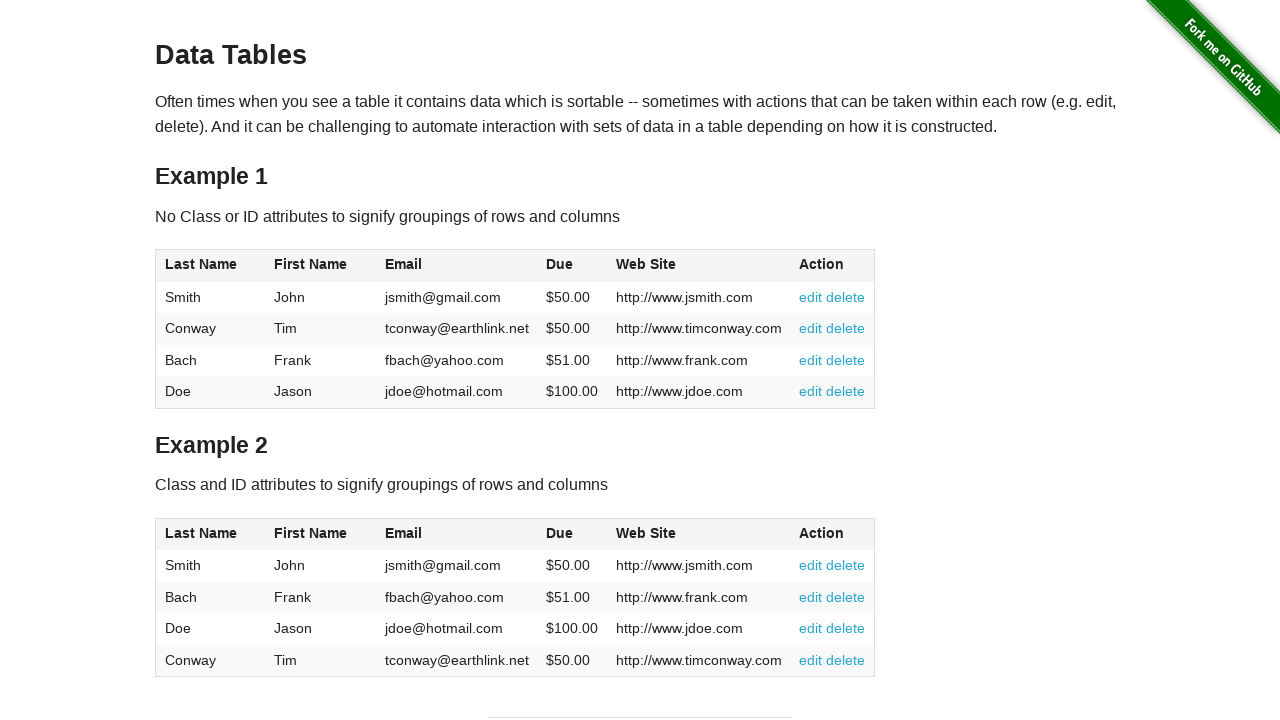

Due column values loaded and verified
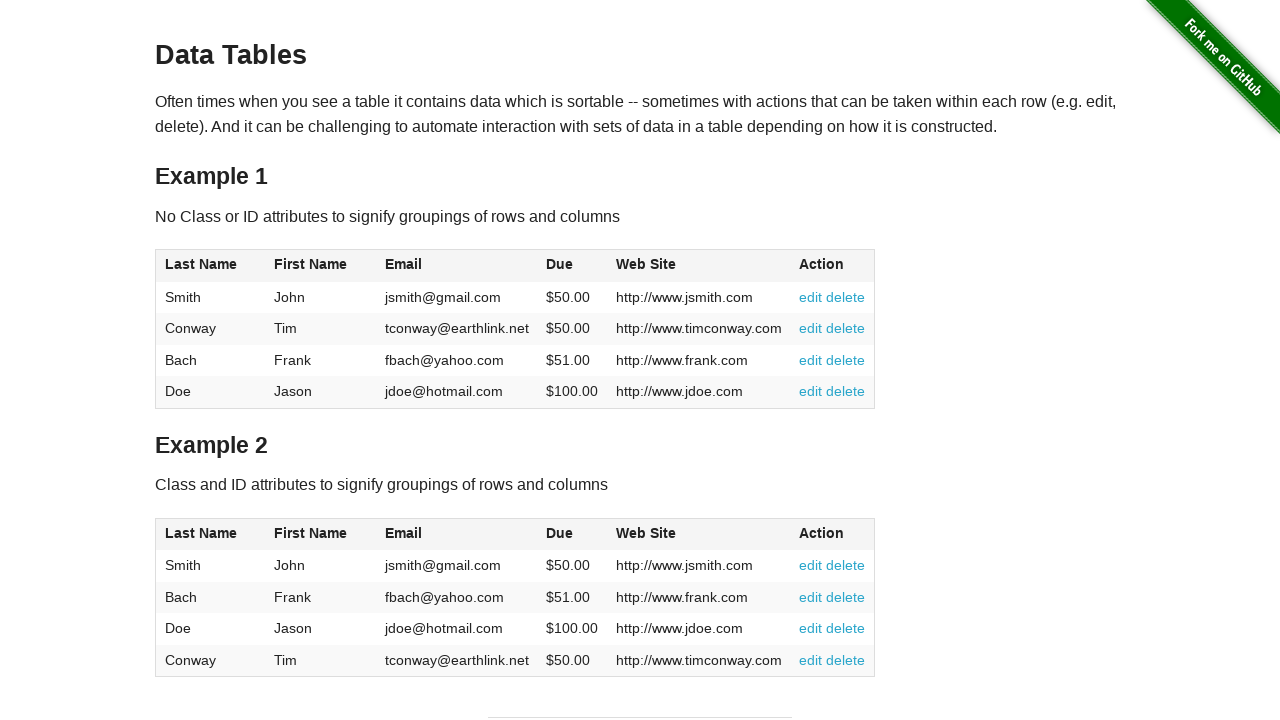

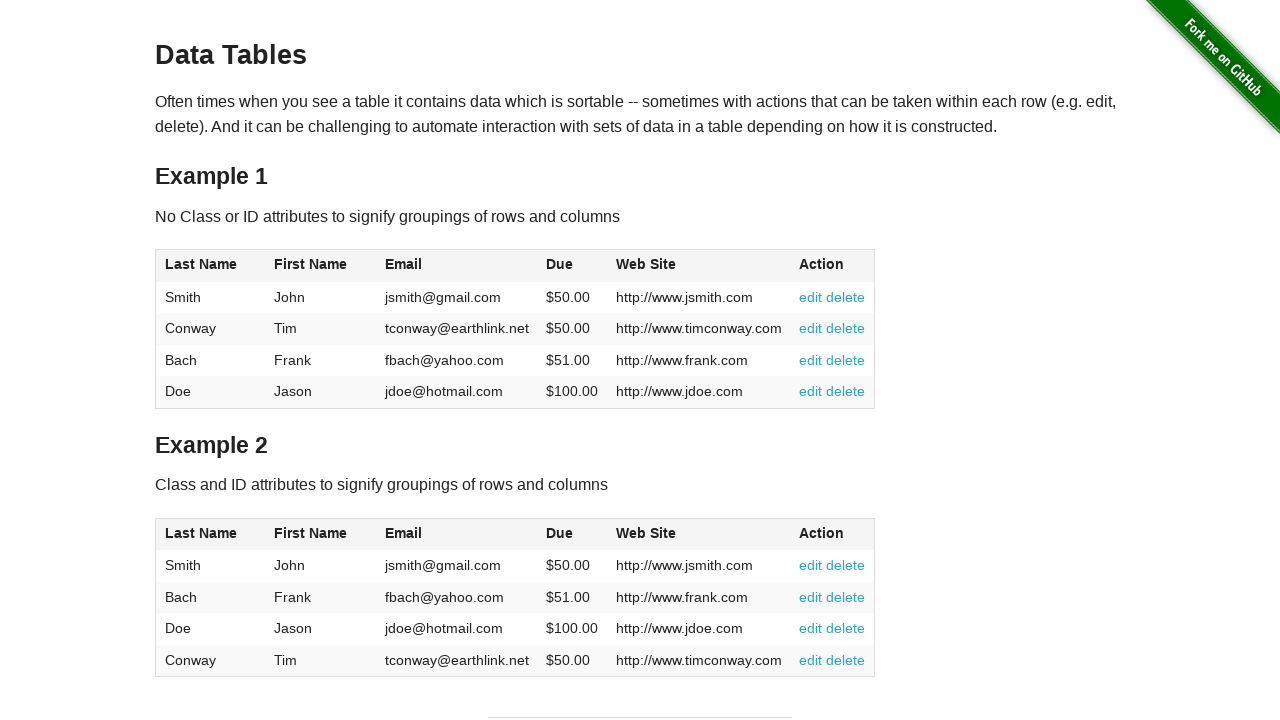